Tests technology detection by searching for a domain to discover its underlying technologies

Starting URL: https://w3techs.com/sites

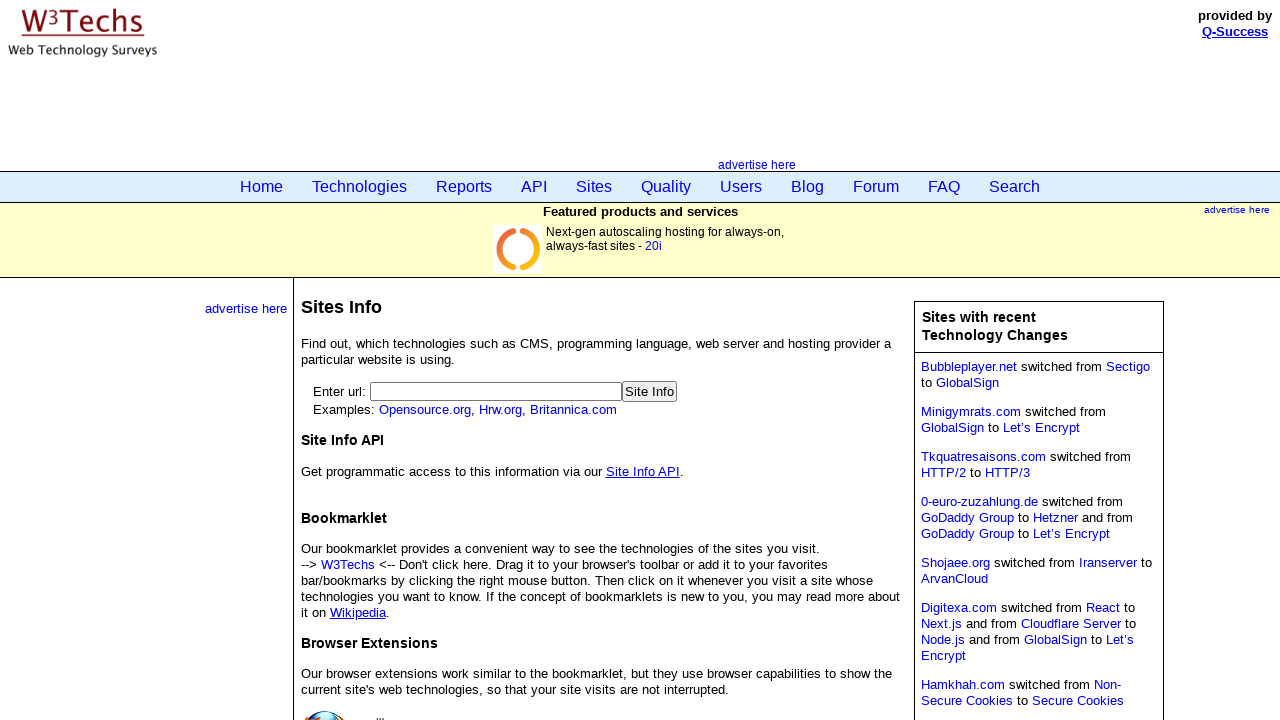

Waited for page to load
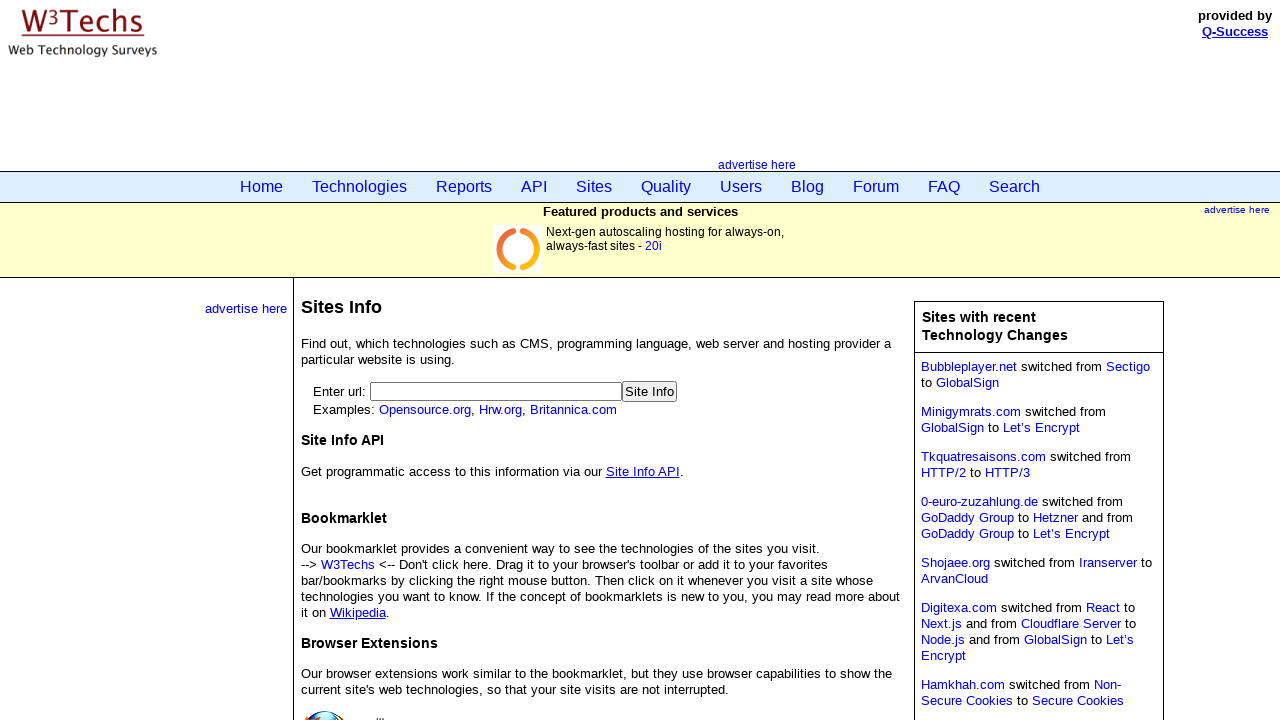

Cleared URL input field on input[name='url']
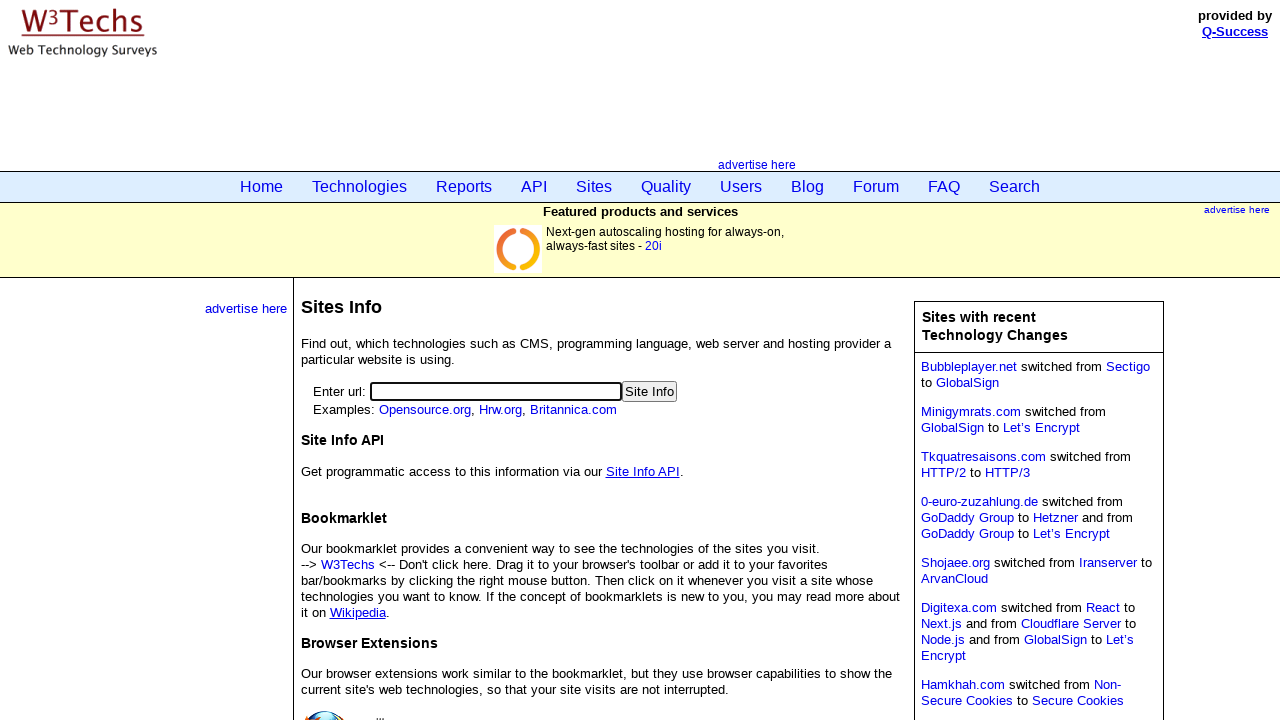

Filled URL input with 'example.com' on input[name='url']
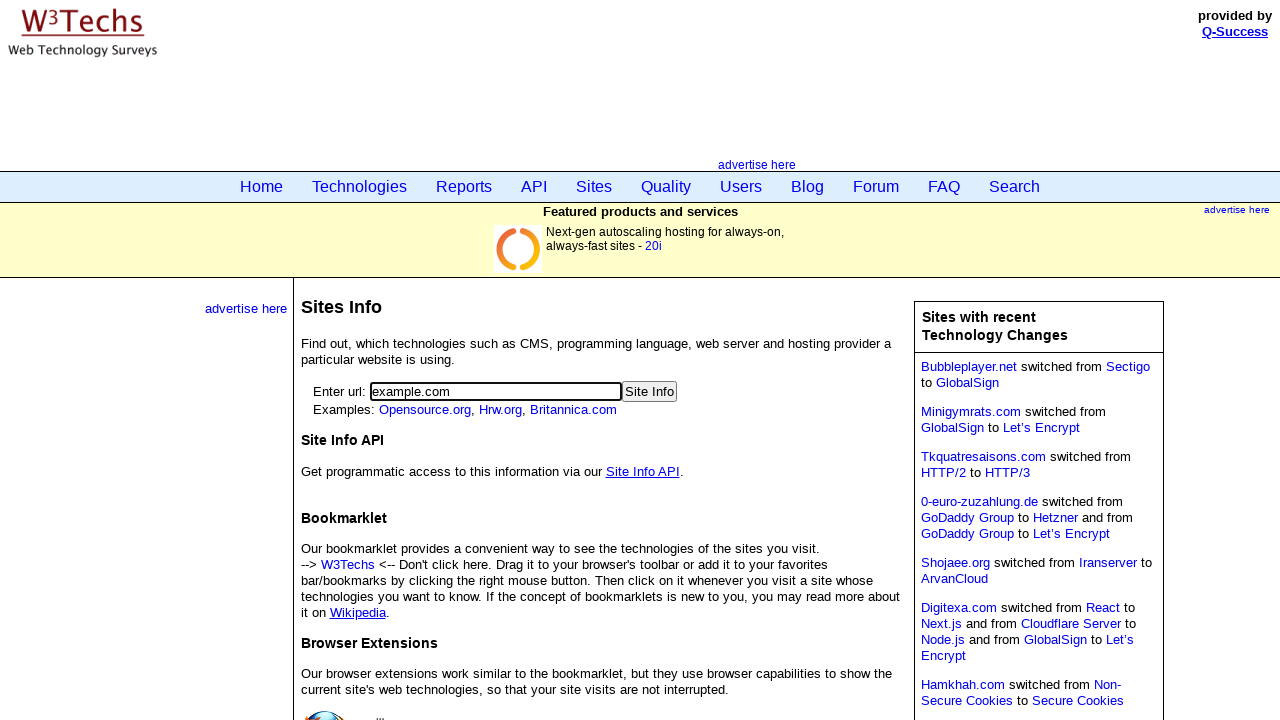

Waited for Site Info button to be ready
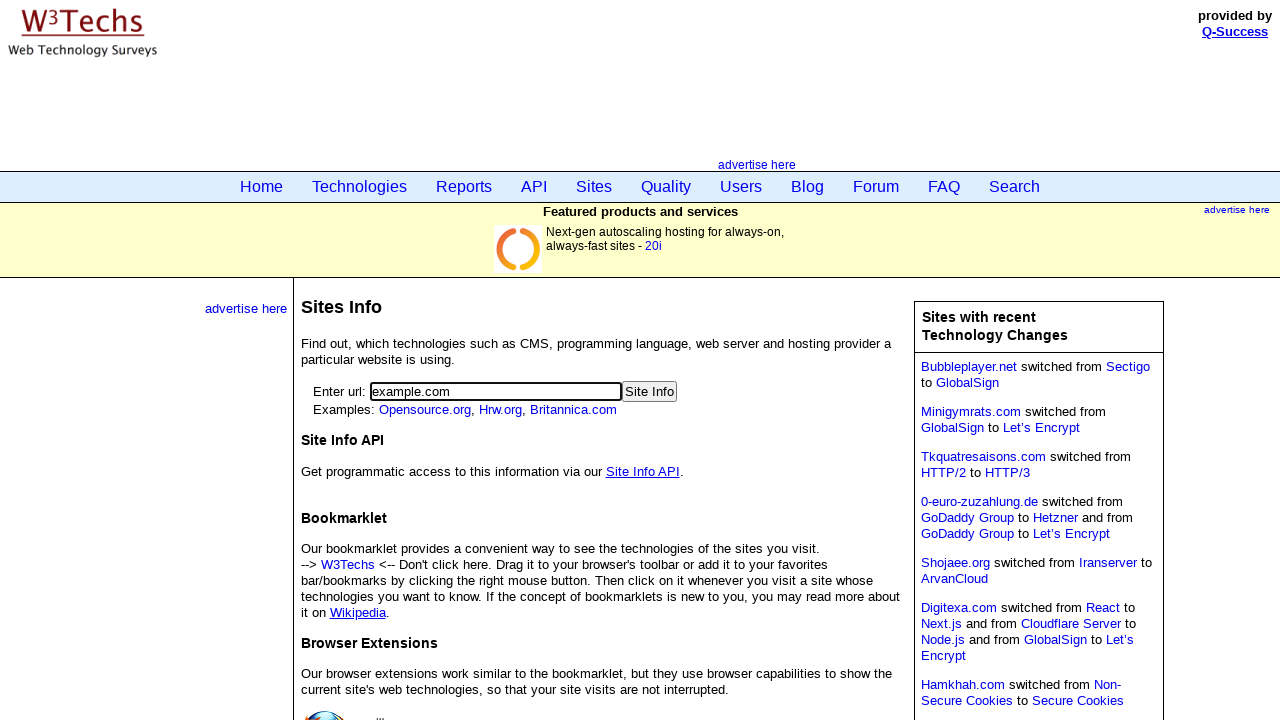

Clicked 'Site Info' button to detect technologies at (649, 392) on xpath=//input[@value='Site Info']
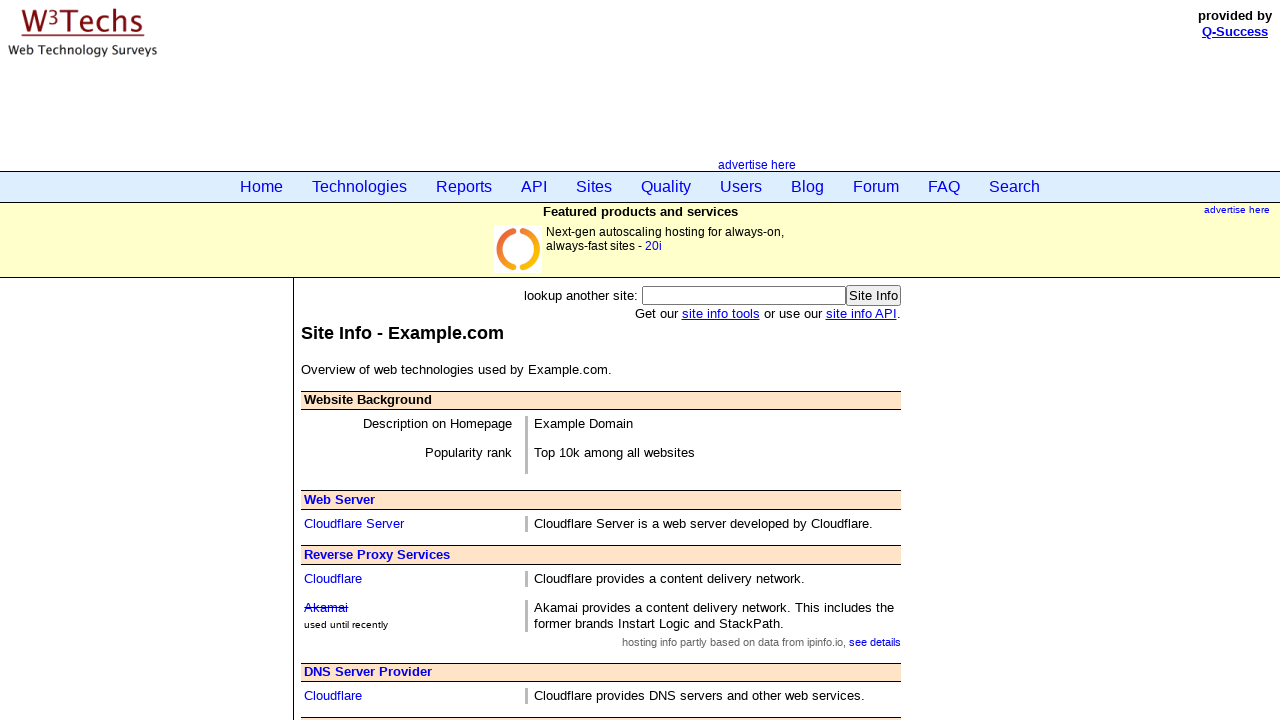

Waited for technology detection results to load
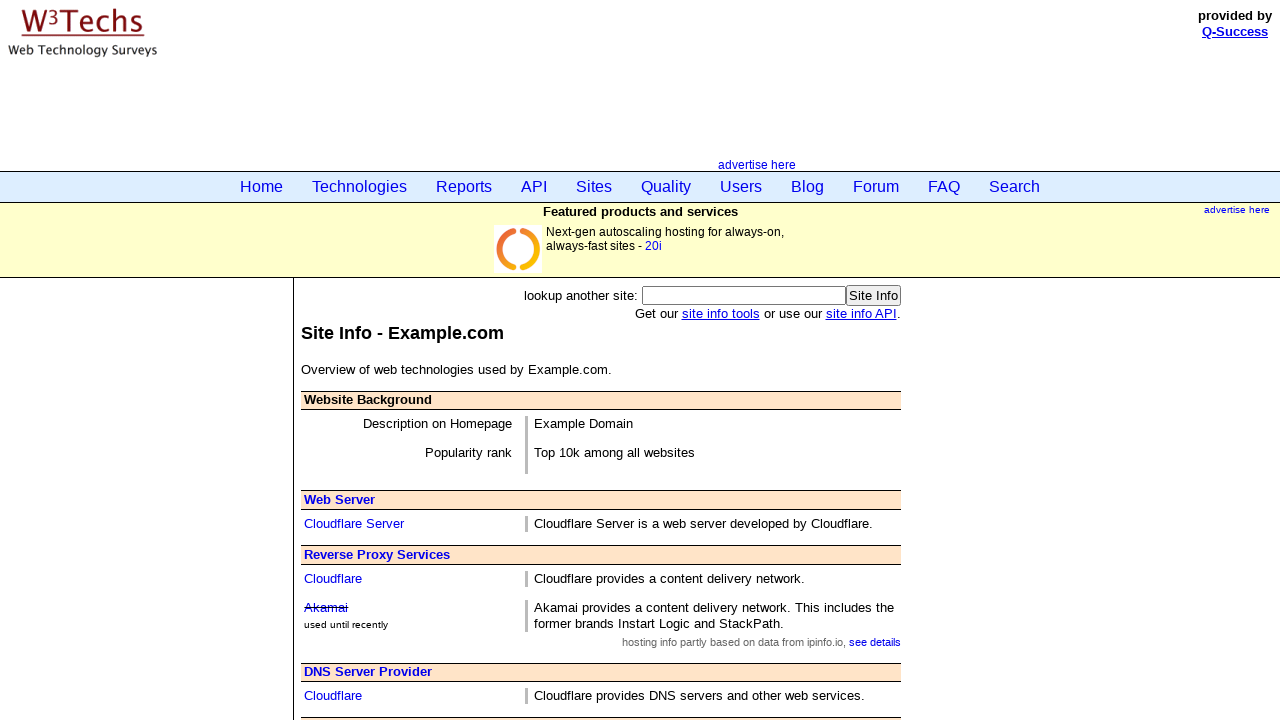

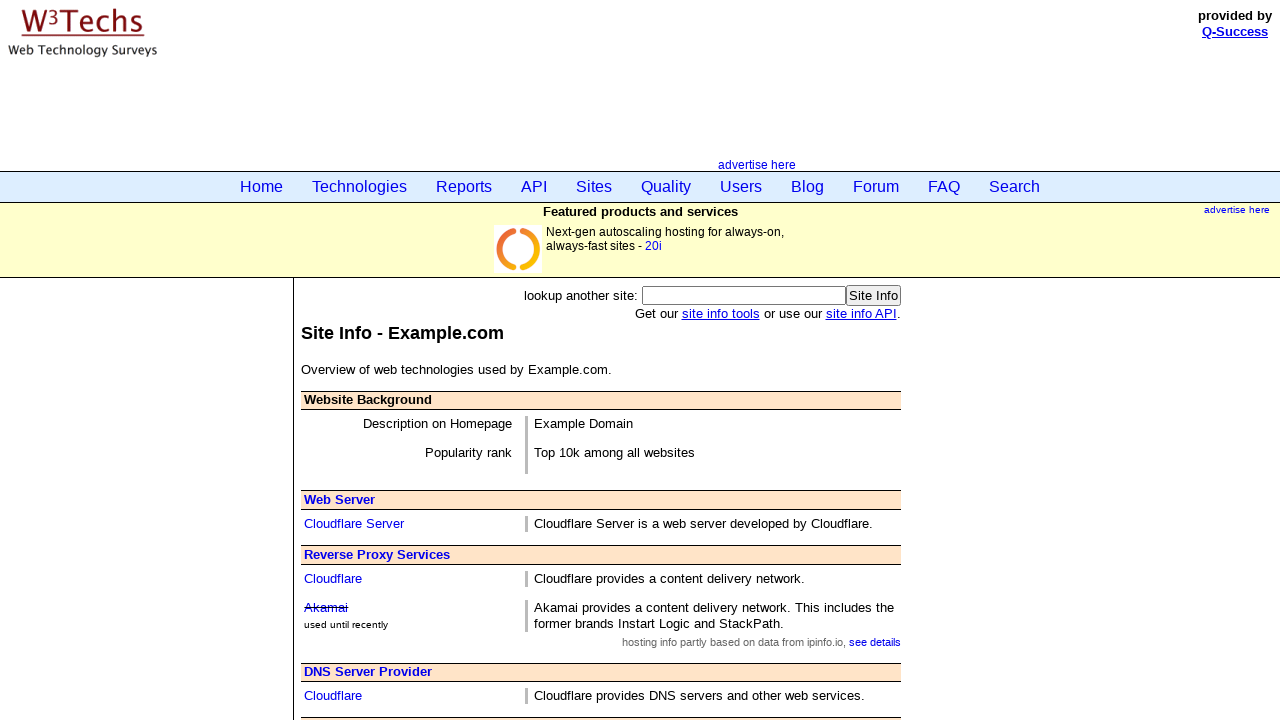